Tests checkbox selection and deselection functionality by first selecting the first 3 checkboxes, then unselecting all selected checkboxes

Starting URL: https://testautomationpractice.blogspot.com/

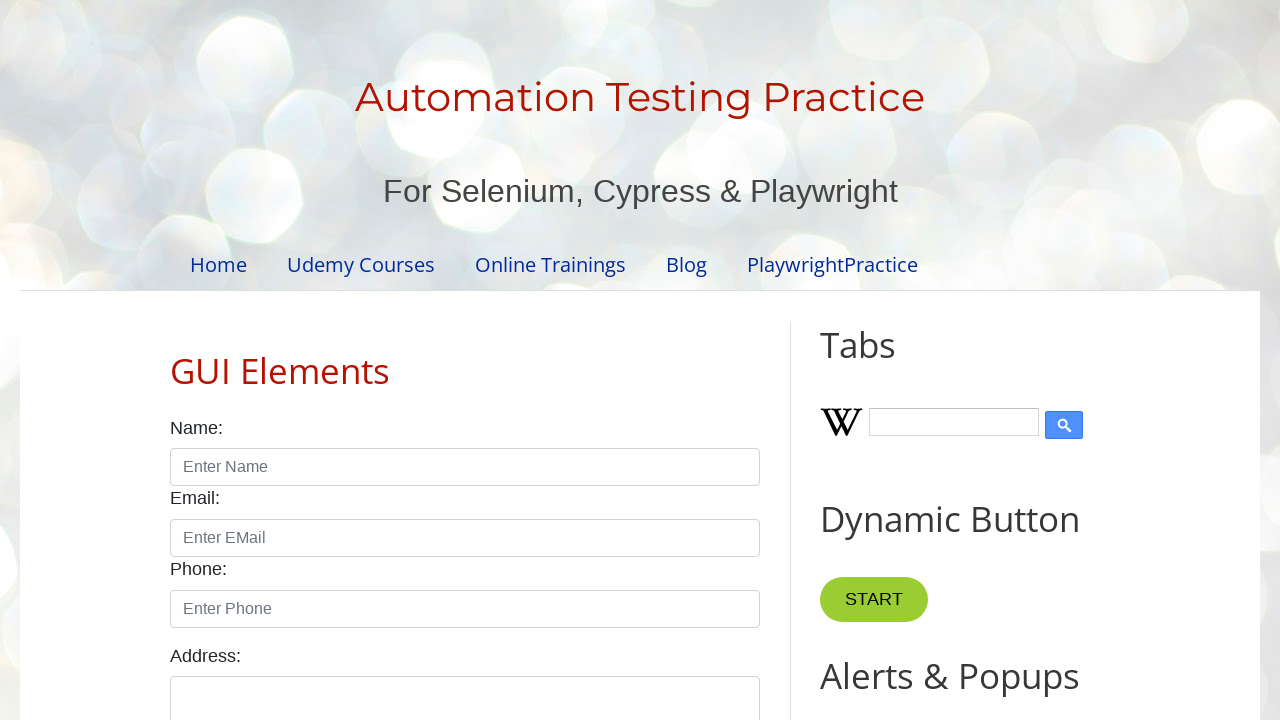

Located all checkboxes with class 'form-check-input'
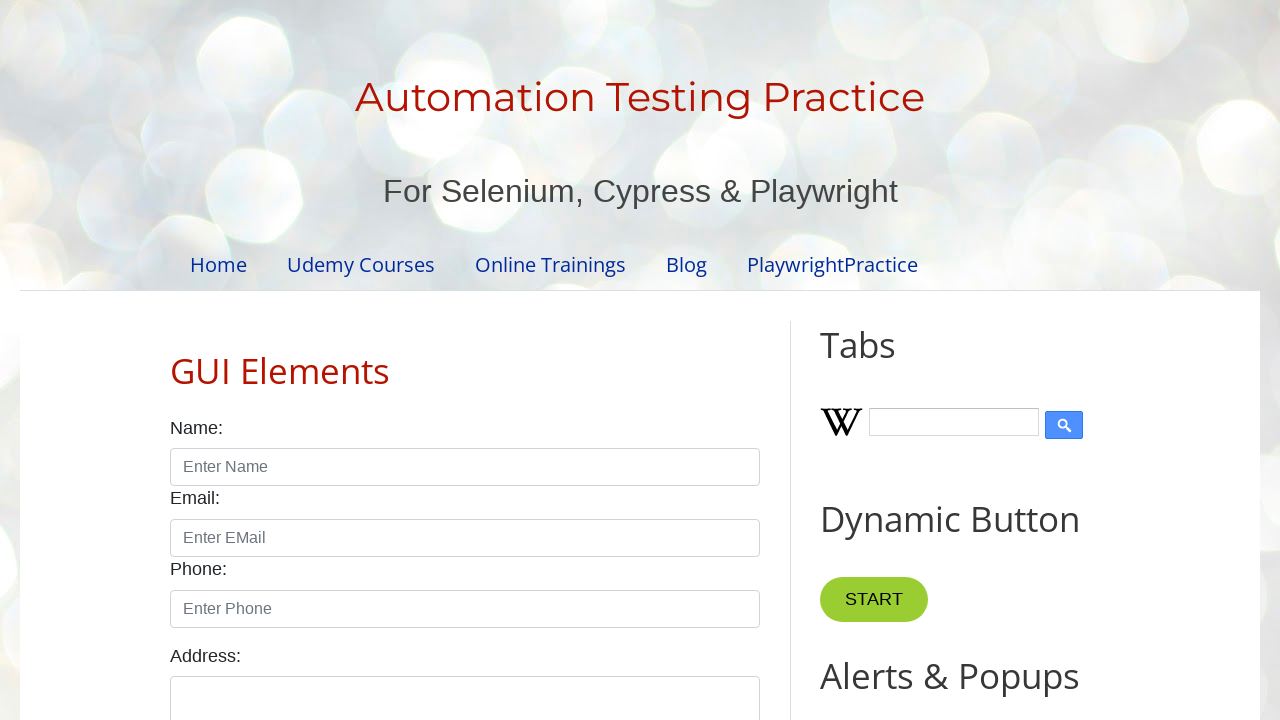

Selected checkbox 1 of 3 at (176, 360) on xpath=//input[@class = 'form-check-input' and @type = 'checkbox'] >> nth=0
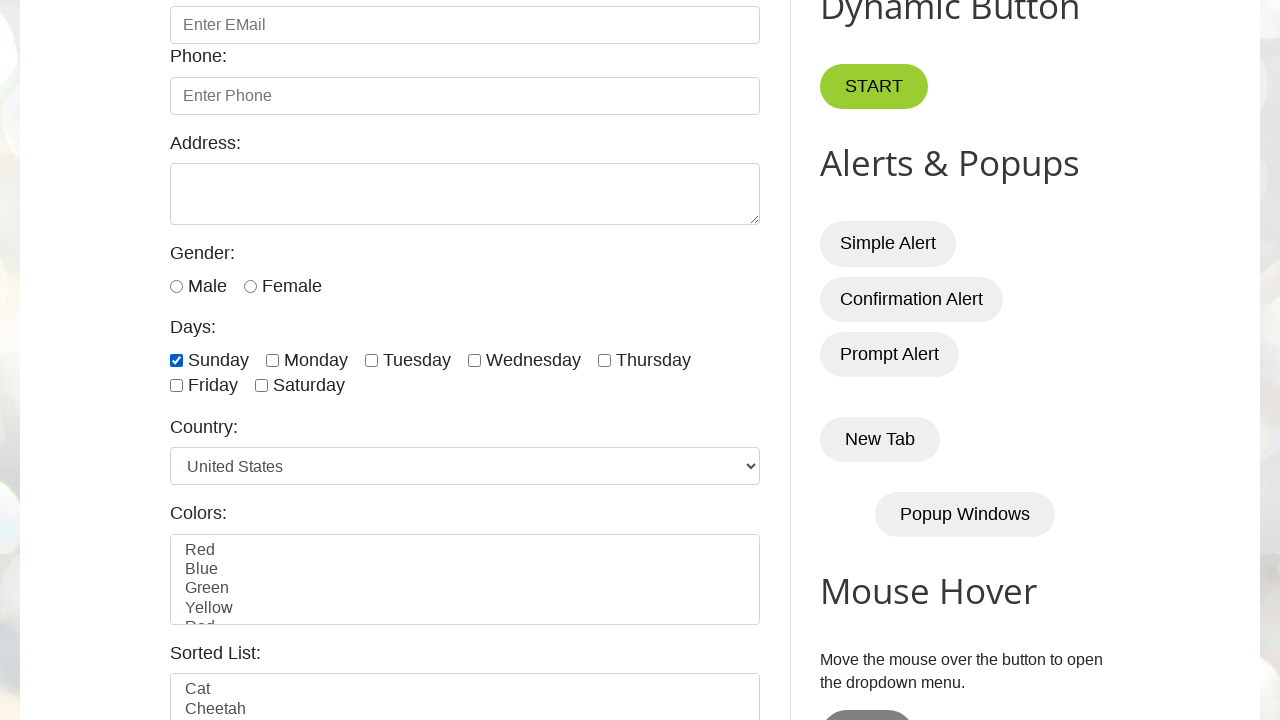

Selected checkbox 2 of 3 at (272, 360) on xpath=//input[@class = 'form-check-input' and @type = 'checkbox'] >> nth=1
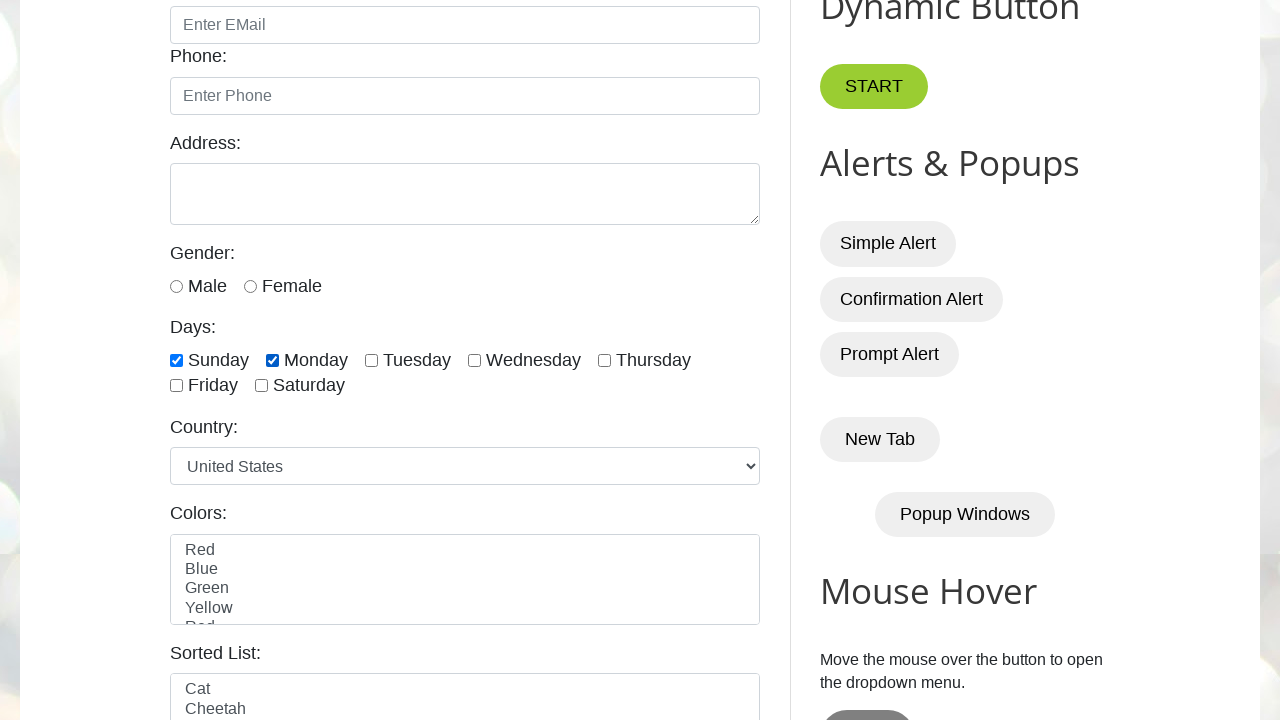

Selected checkbox 3 of 3 at (372, 360) on xpath=//input[@class = 'form-check-input' and @type = 'checkbox'] >> nth=2
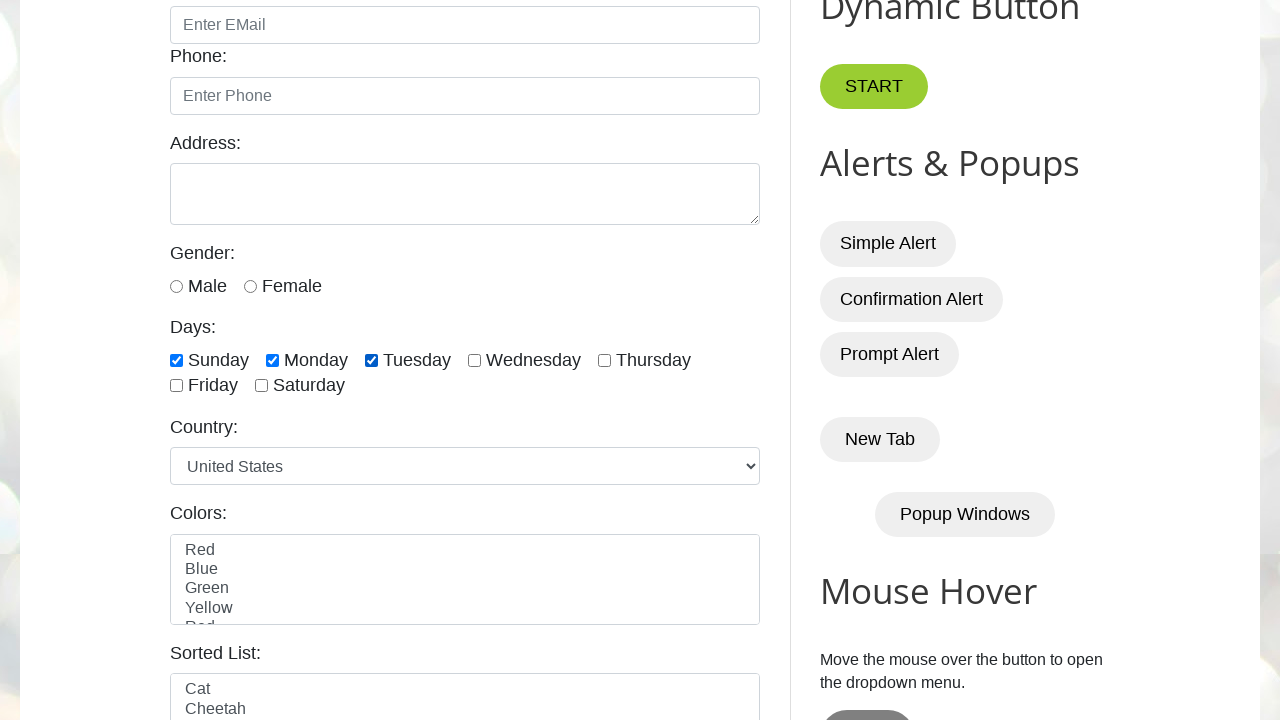

Waited 3 seconds to observe checkbox selection
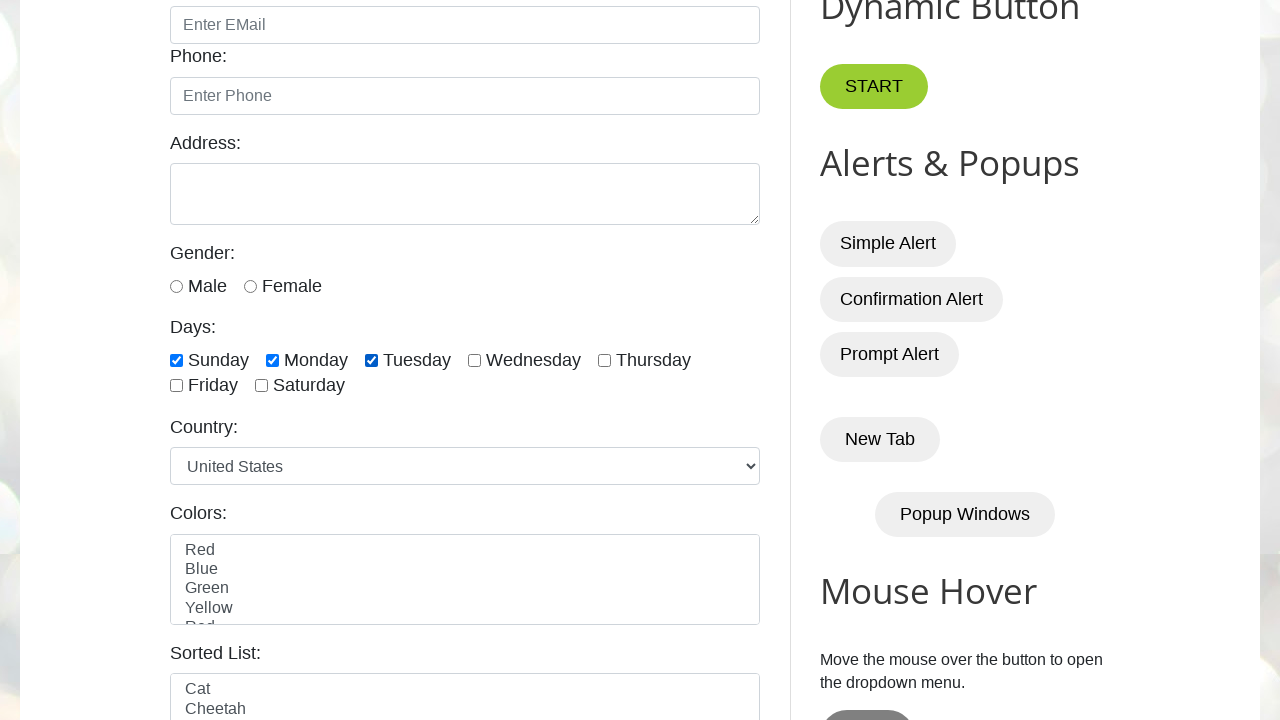

Found total of 7 checkboxes
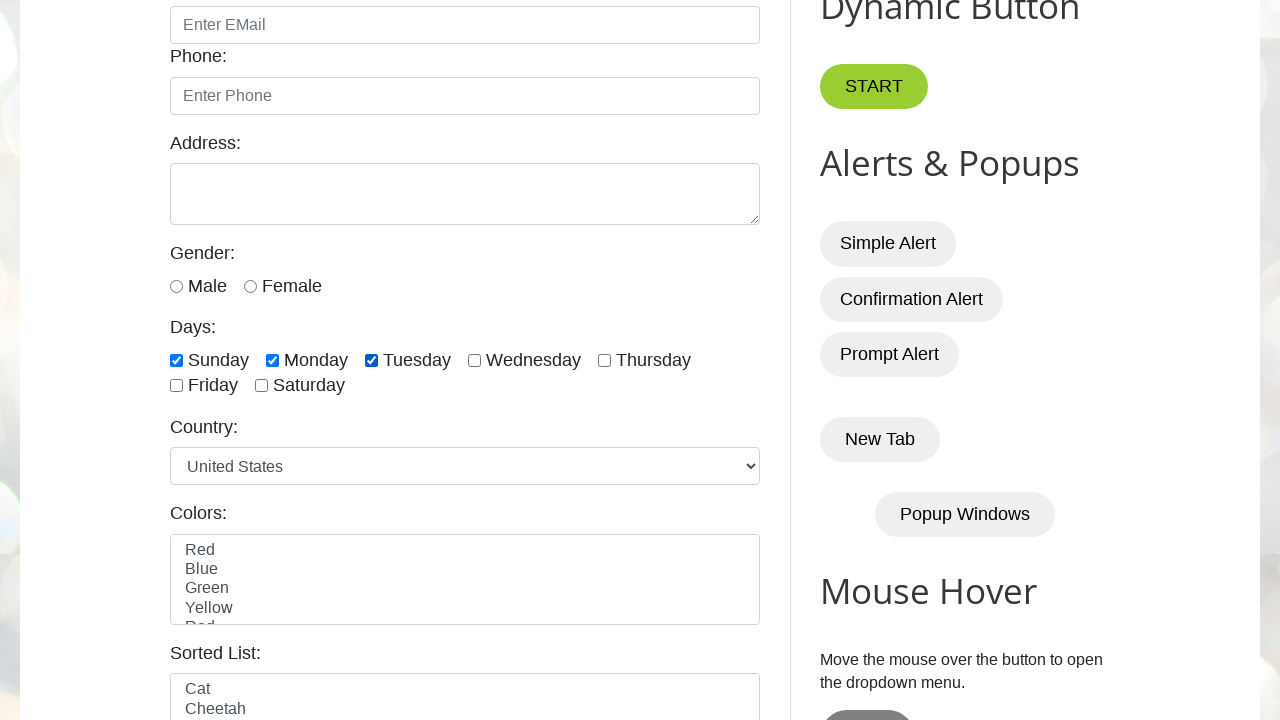

Unselected checkbox 1 at (176, 360) on xpath=//input[@class = 'form-check-input' and @type = 'checkbox'] >> nth=0
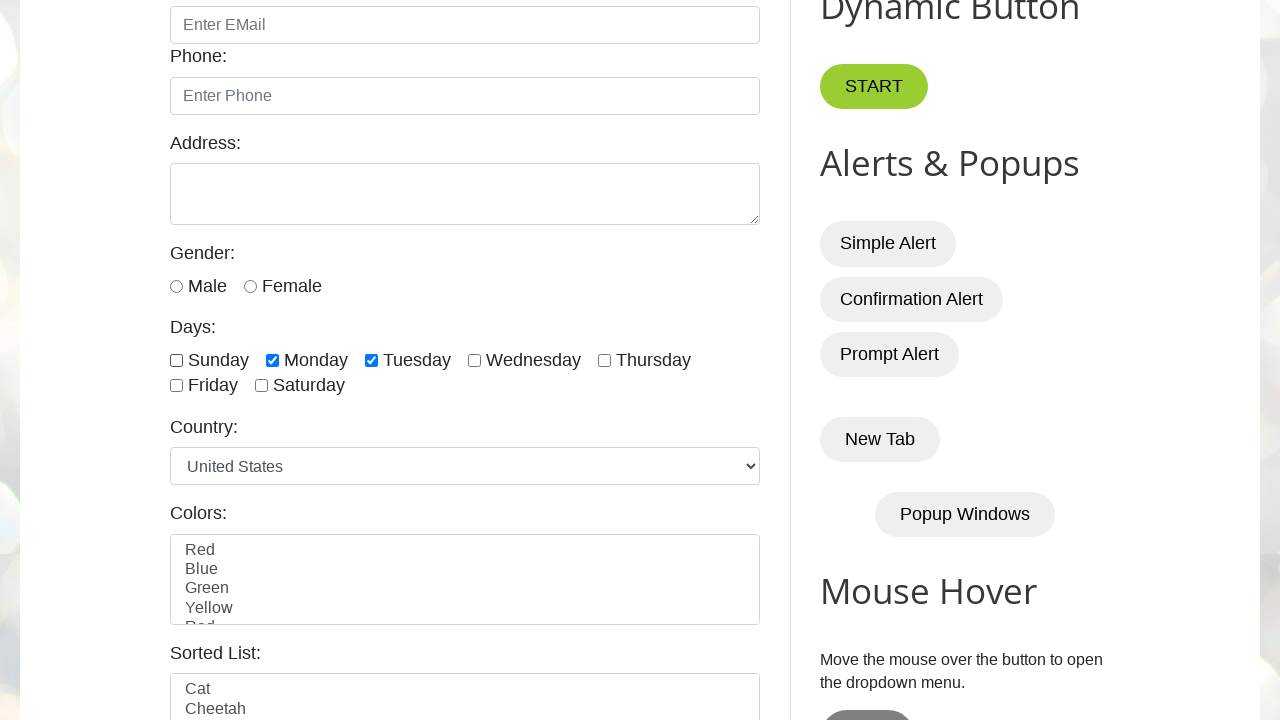

Unselected checkbox 2 at (272, 360) on xpath=//input[@class = 'form-check-input' and @type = 'checkbox'] >> nth=1
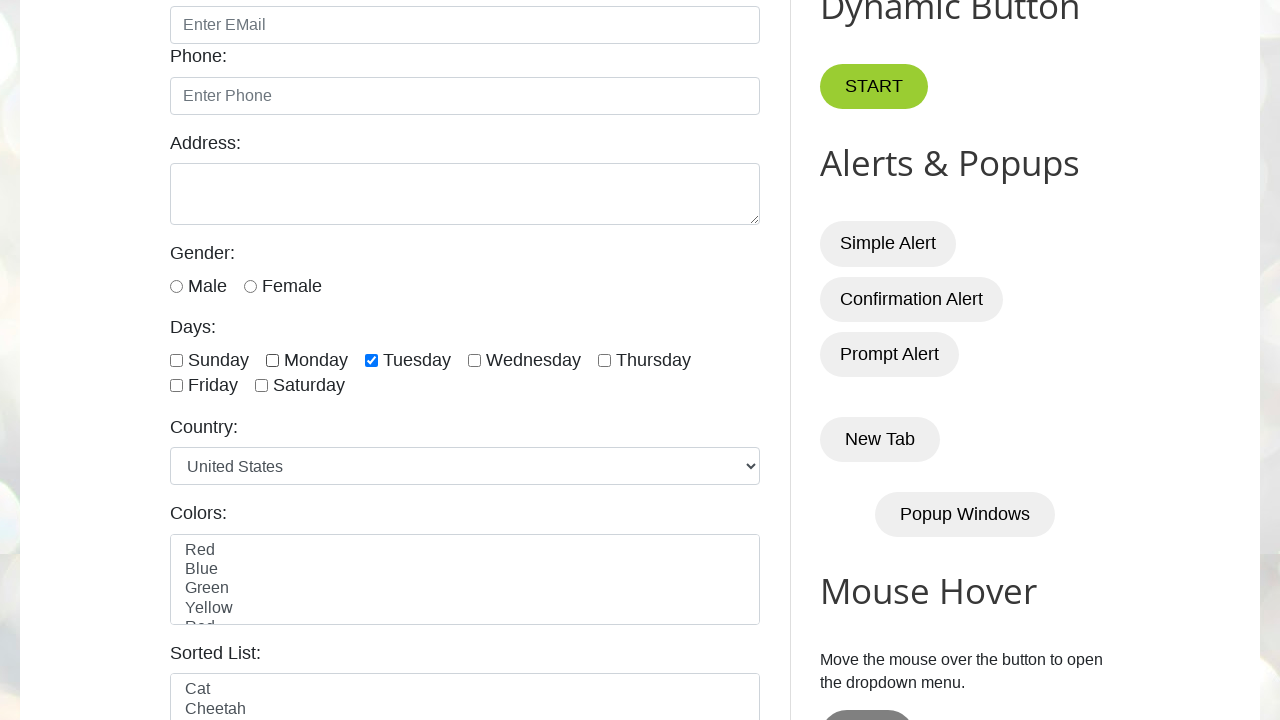

Unselected checkbox 3 at (372, 360) on xpath=//input[@class = 'form-check-input' and @type = 'checkbox'] >> nth=2
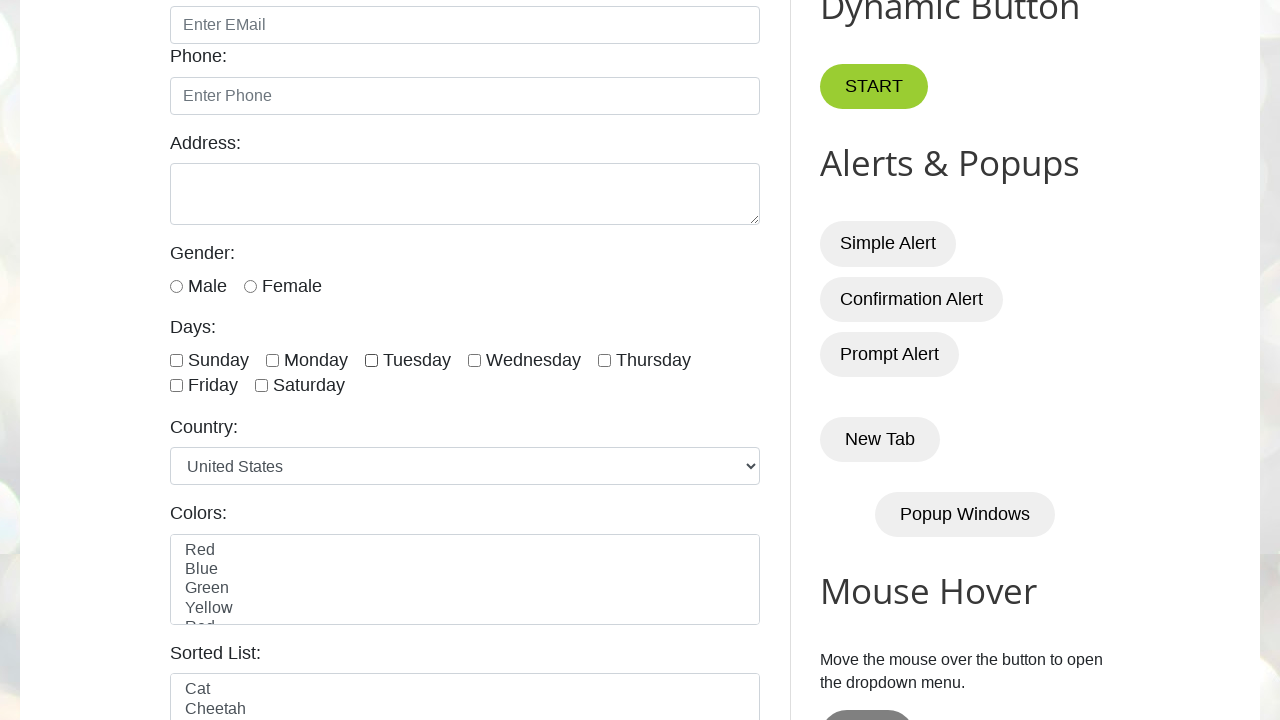

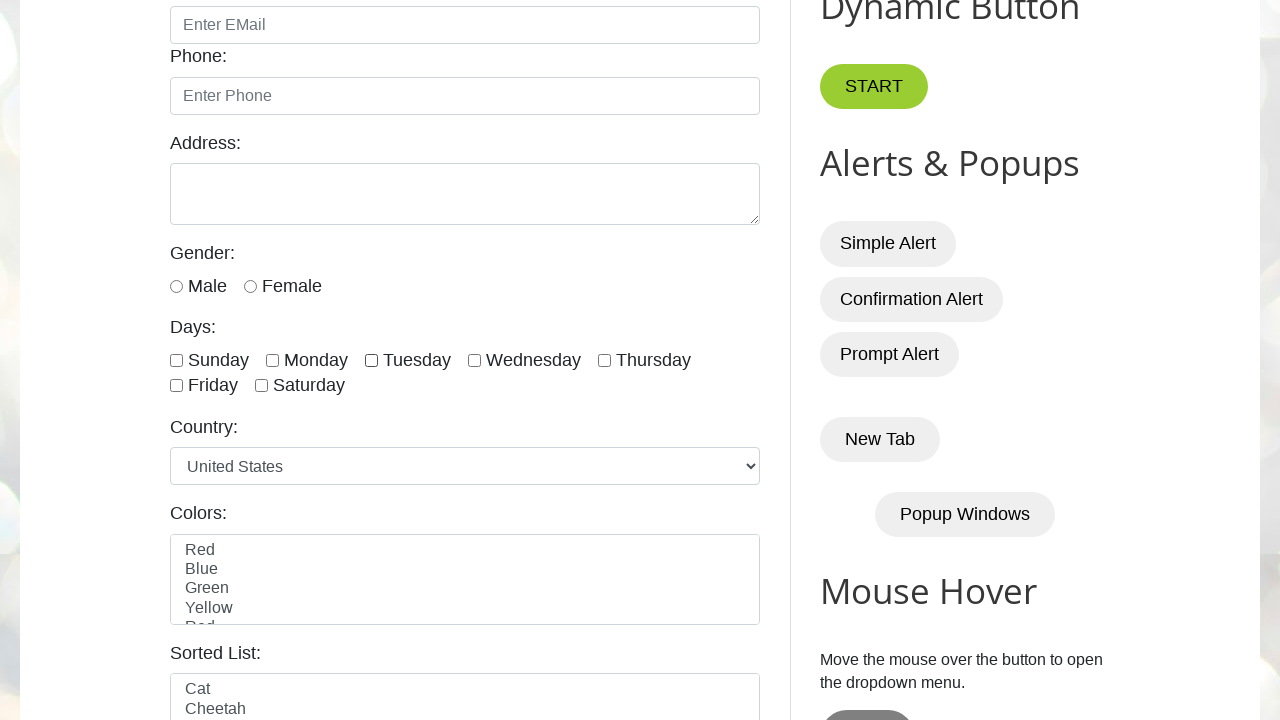